Tests geolocation mocking using DevTools API by setting coordinates to Belgrade, Serbia and verifying the location is detected

Starting URL: https://where-am-i.org/

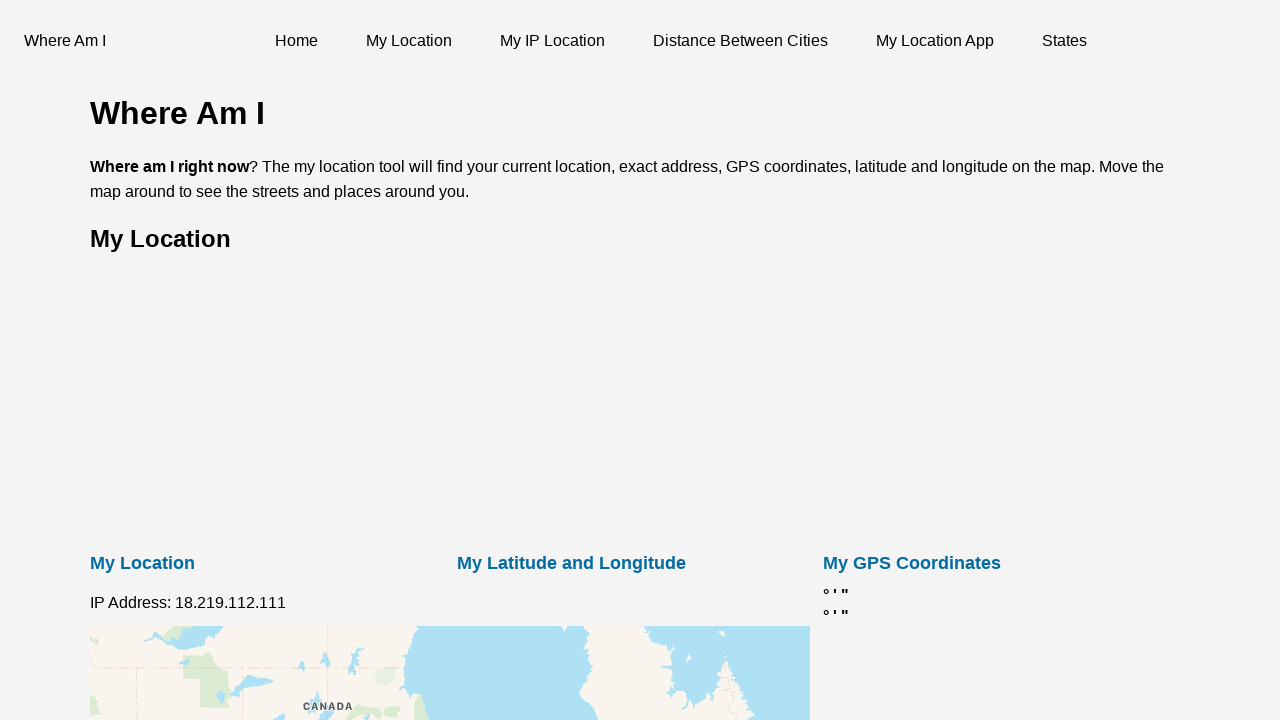

Granted geolocation permission to context
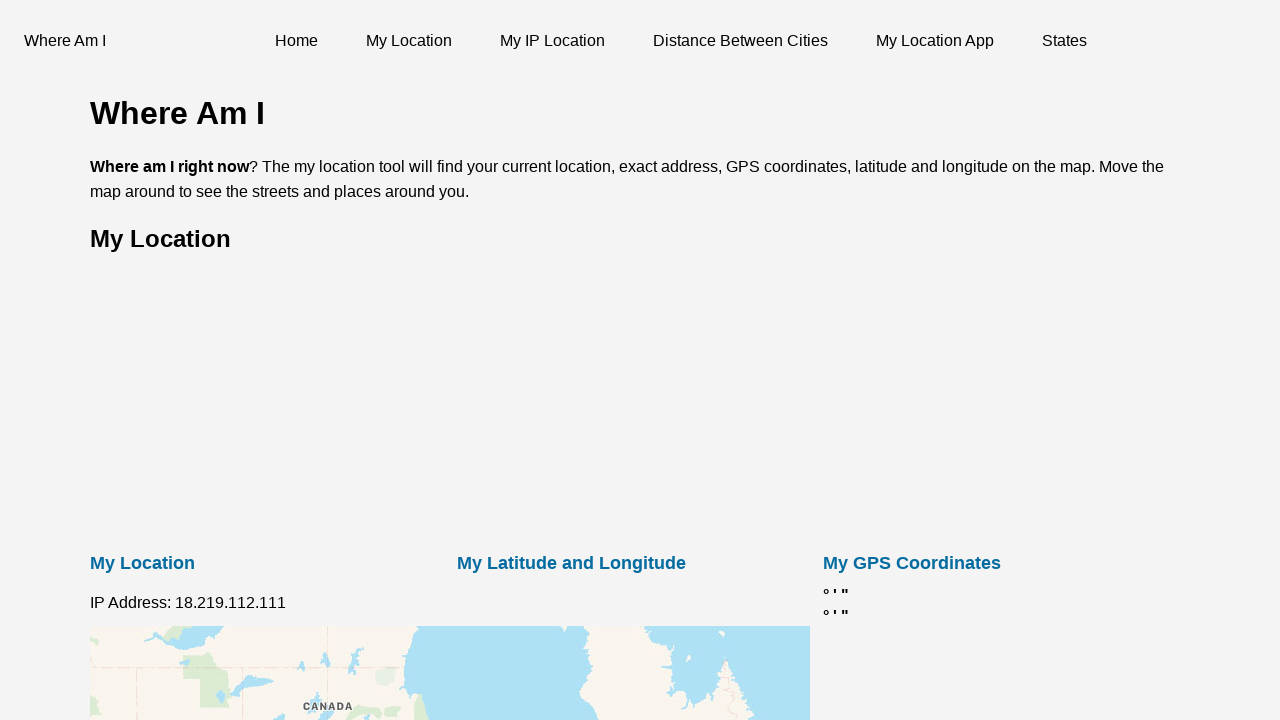

Set geolocation coordinates to Belgrade, Serbia (44.773638, 20.498736)
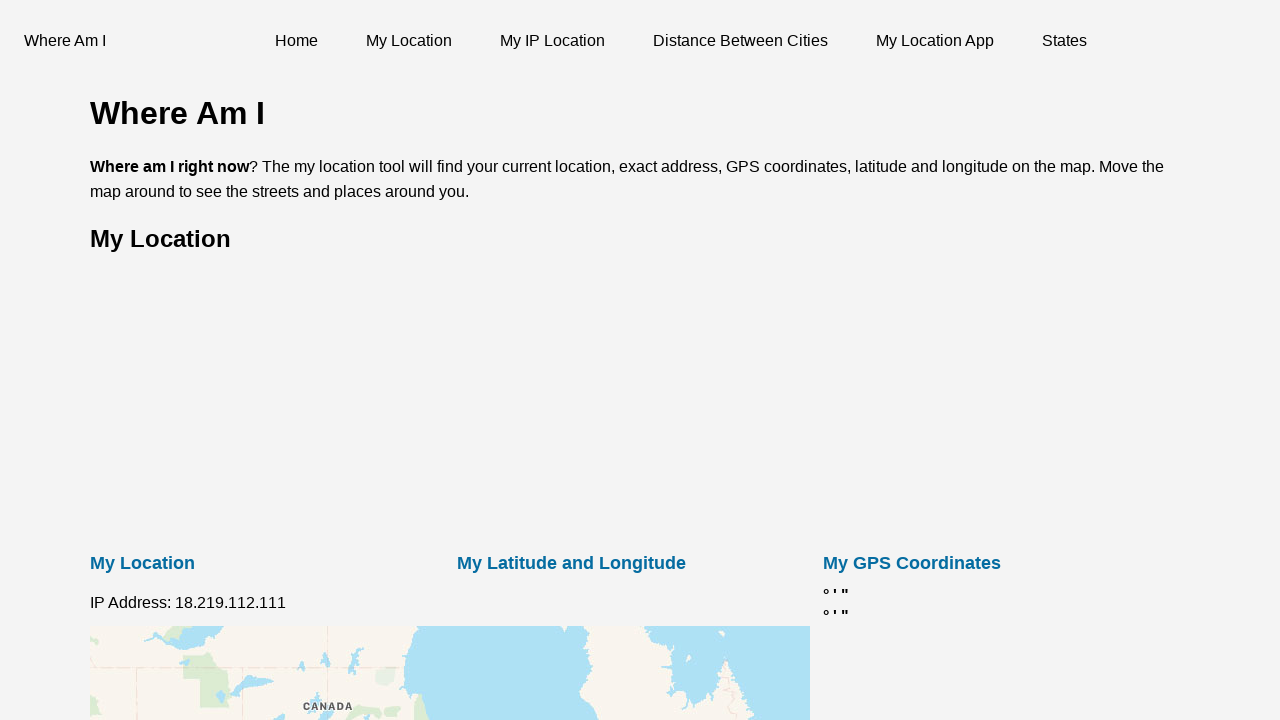

Reloaded page to apply geolocation settings
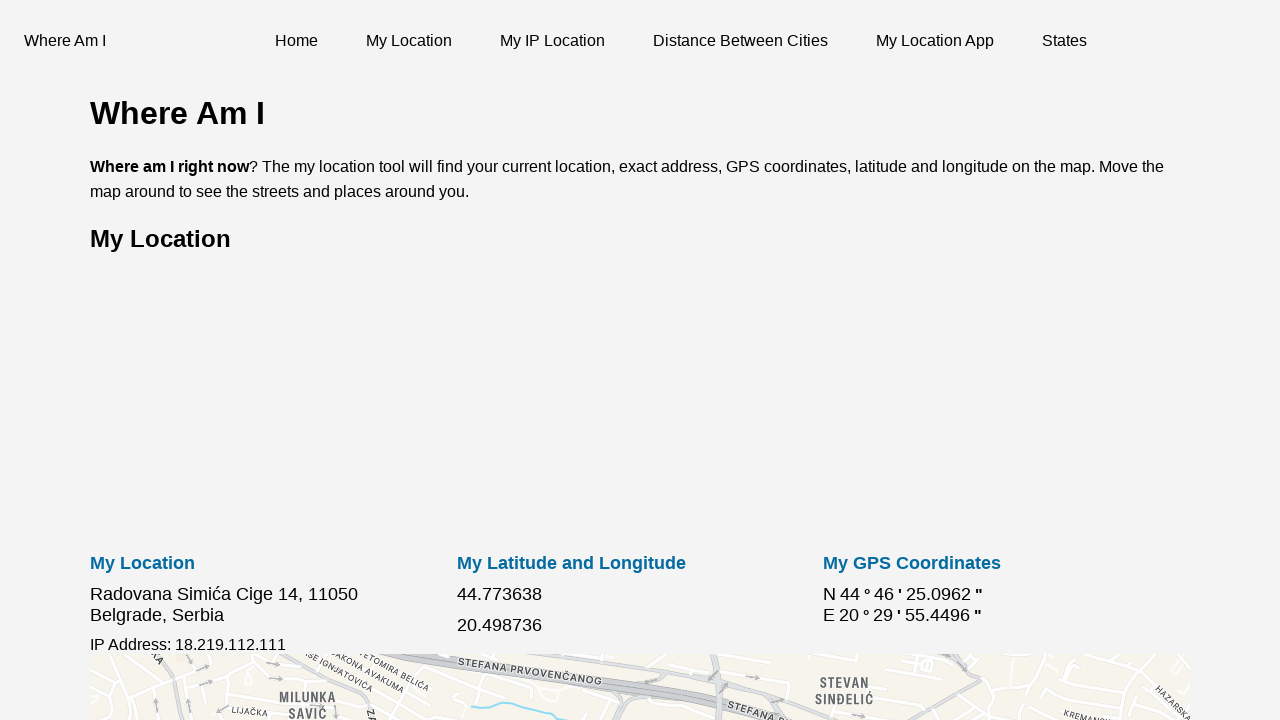

Address element appeared on page
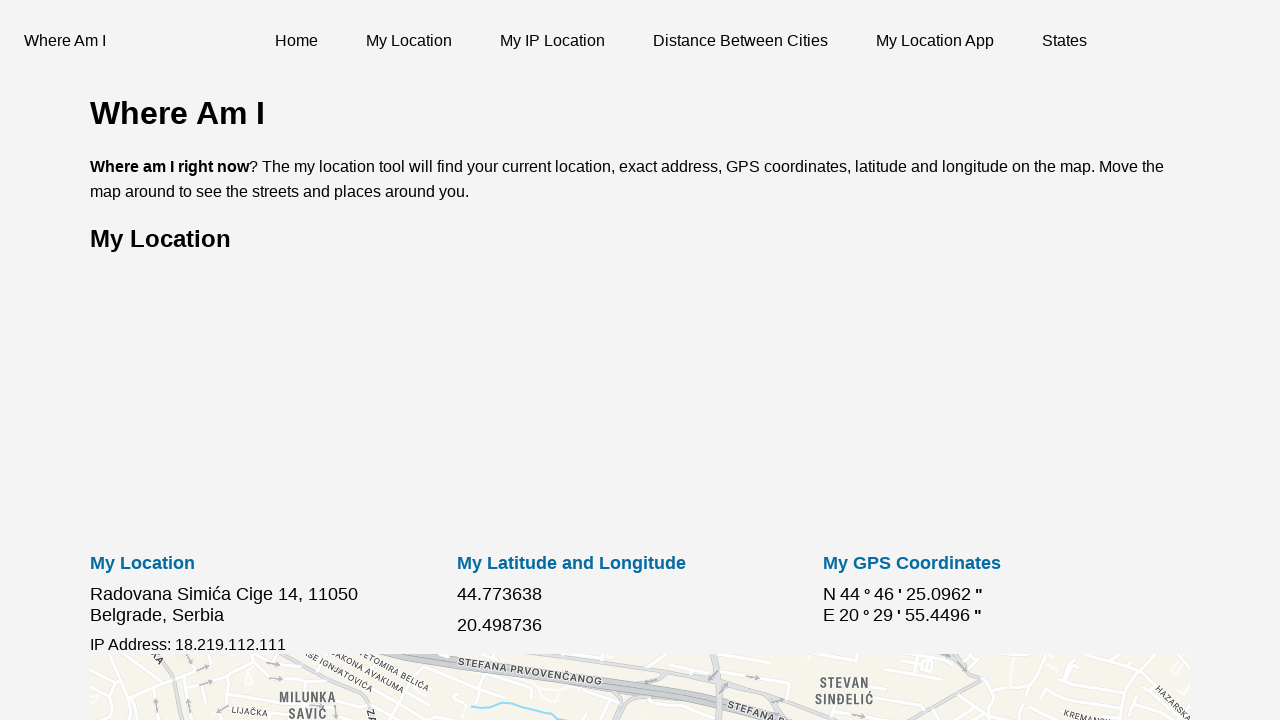

Geolocation lookup completed and address text populated
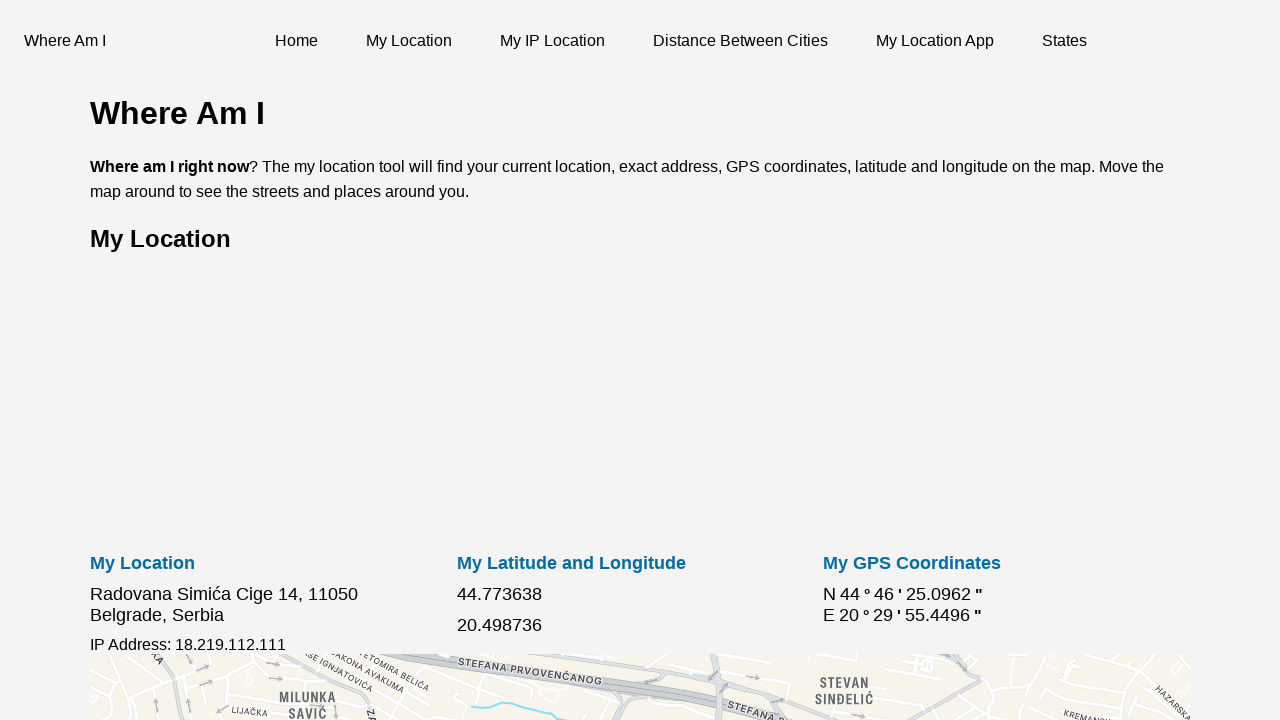

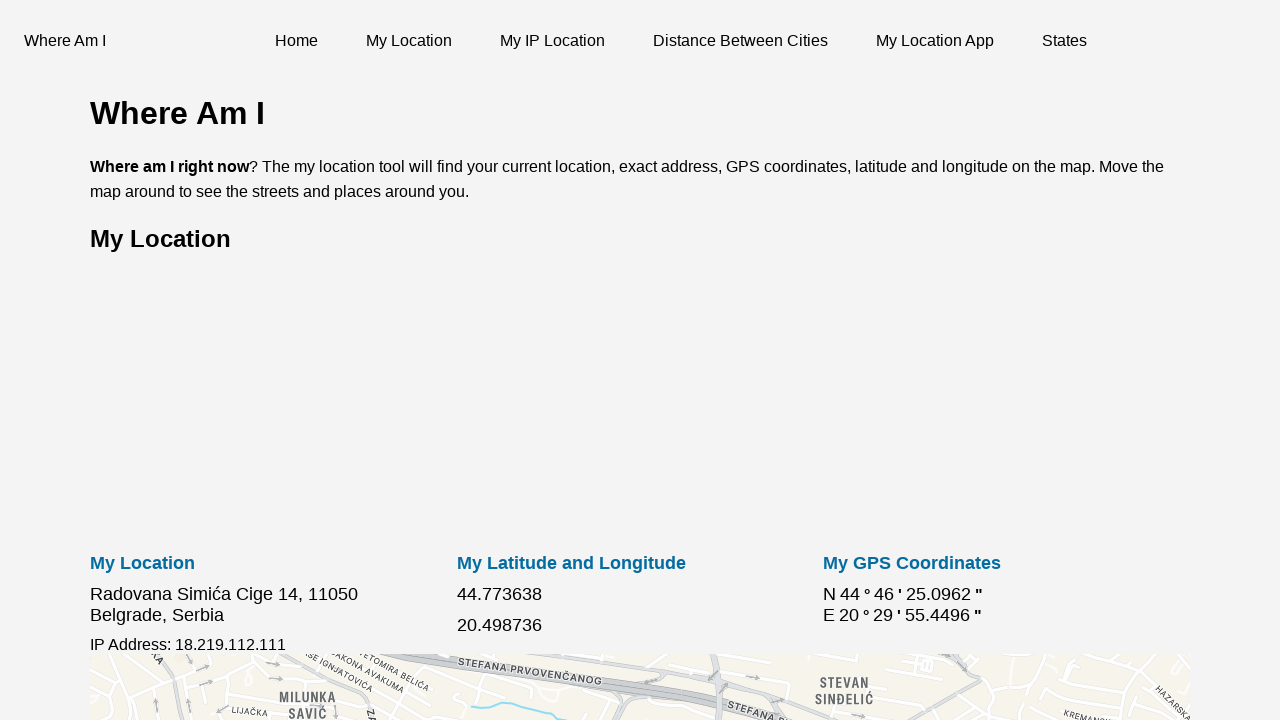